Tests drag and drop functionality by switching to an iframe and dragging an element from a source to a target drop zone

Starting URL: https://jqueryui.com/droppable/

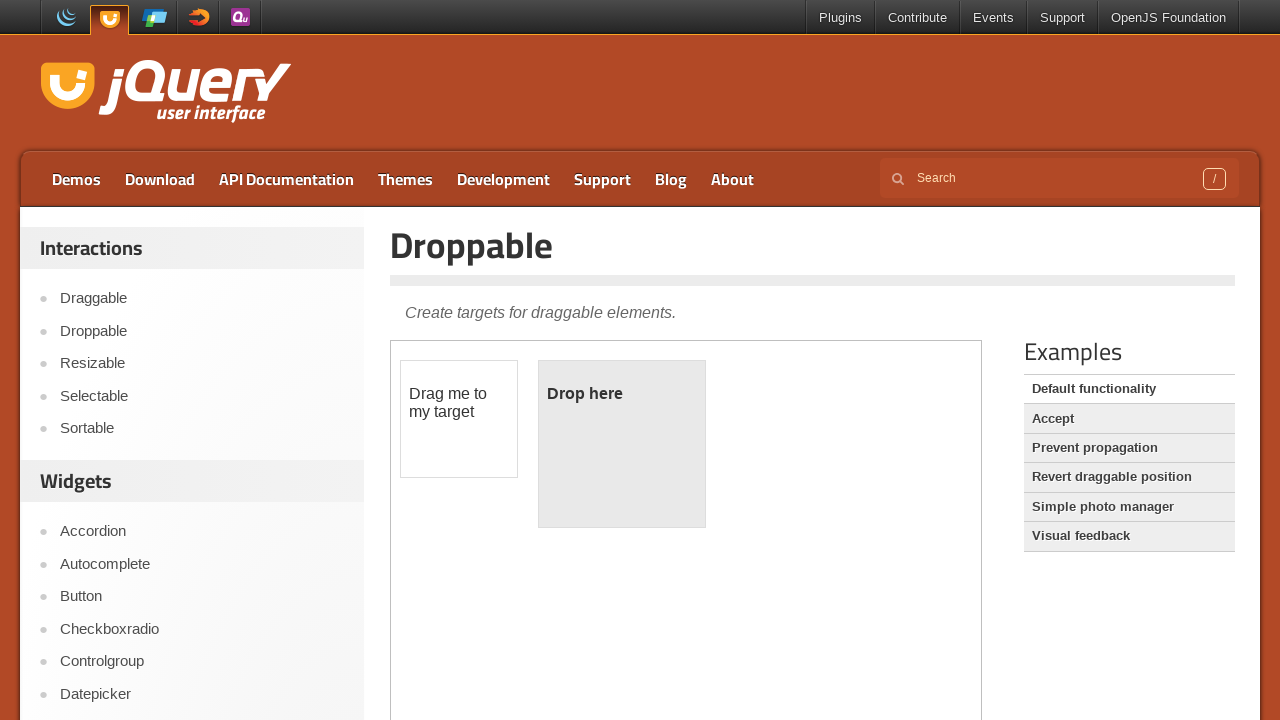

Located the demo iframe for drag and drop test
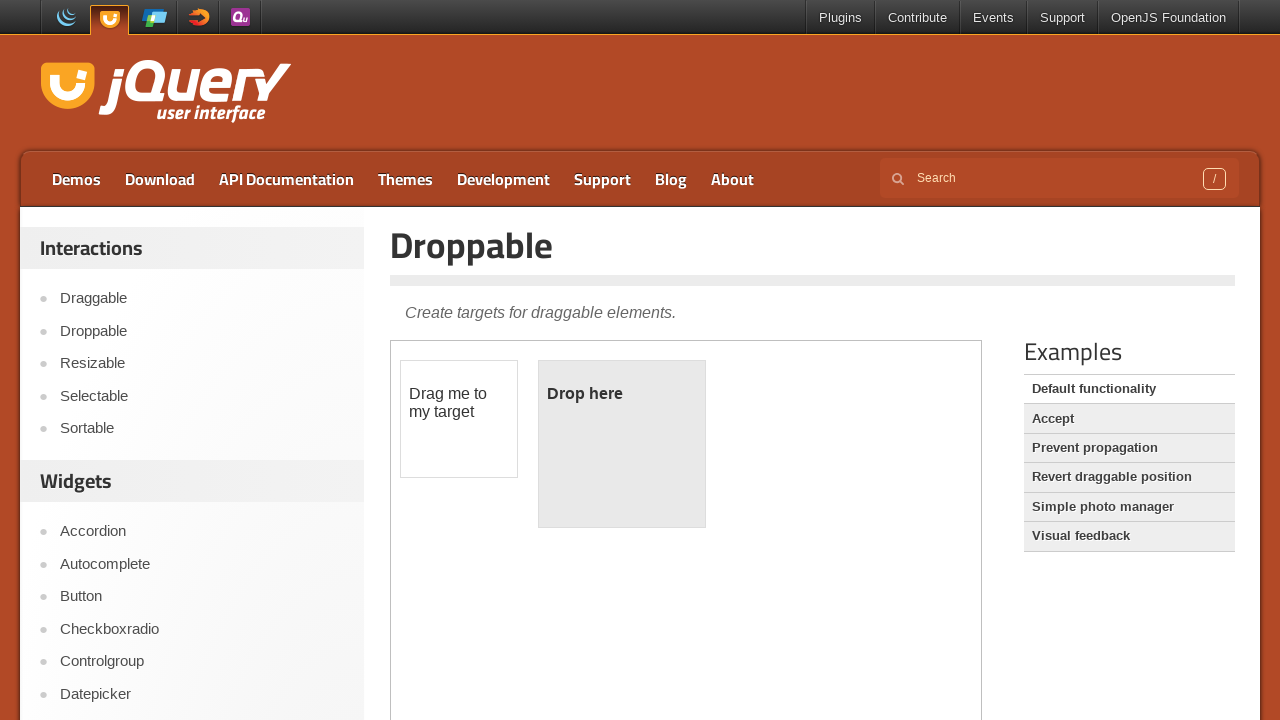

Located the draggable element in the iframe
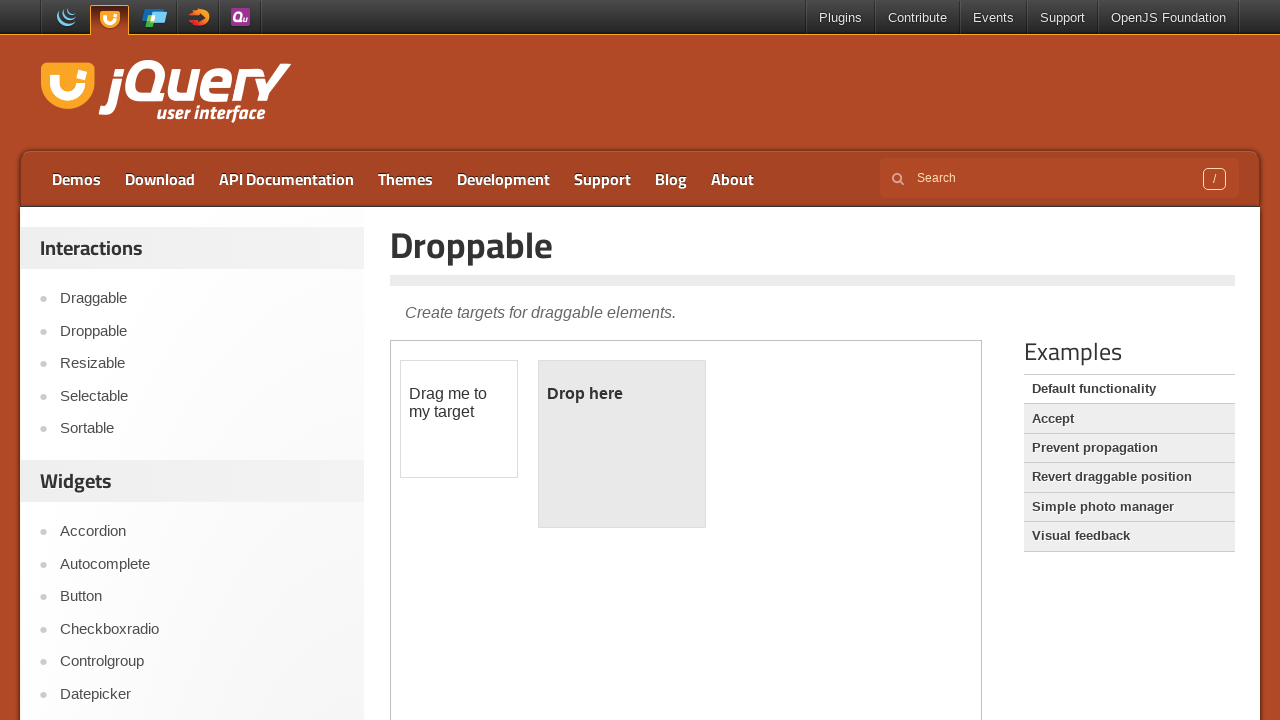

Located the droppable target zone in the iframe
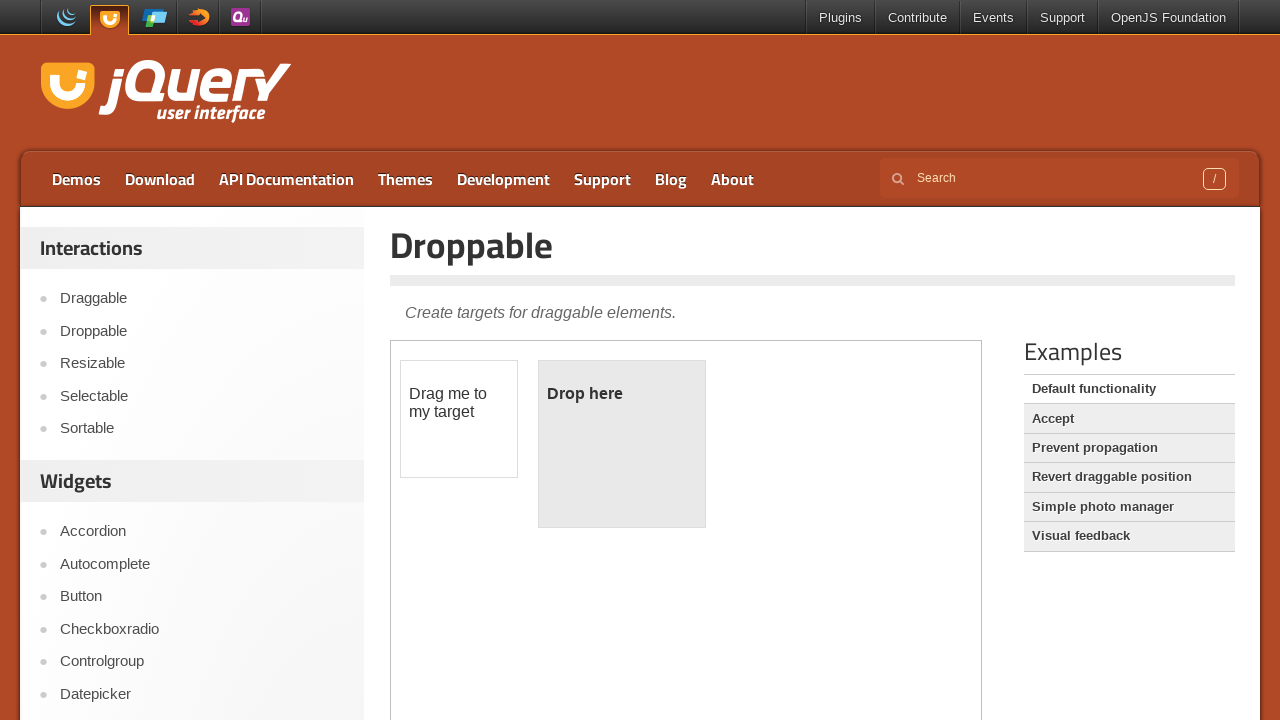

Dragged the draggable element to the droppable target zone at (622, 444)
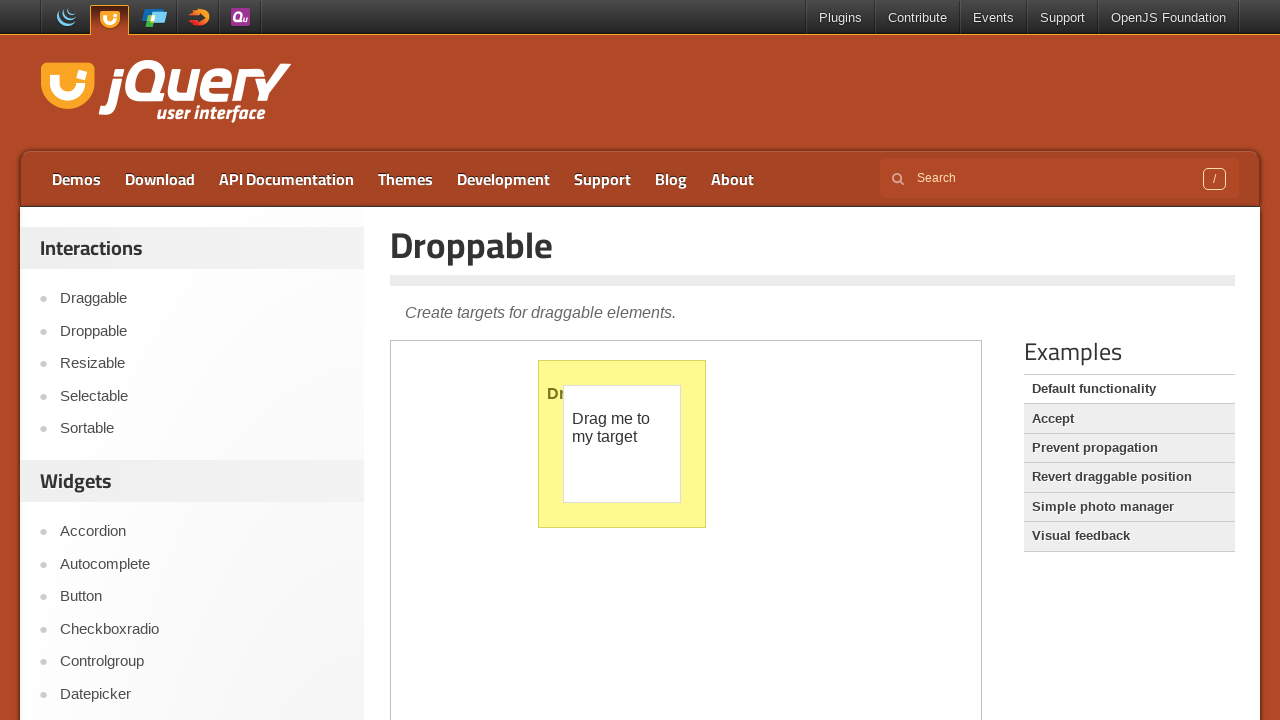

Waited 500ms for drag and drop action to complete
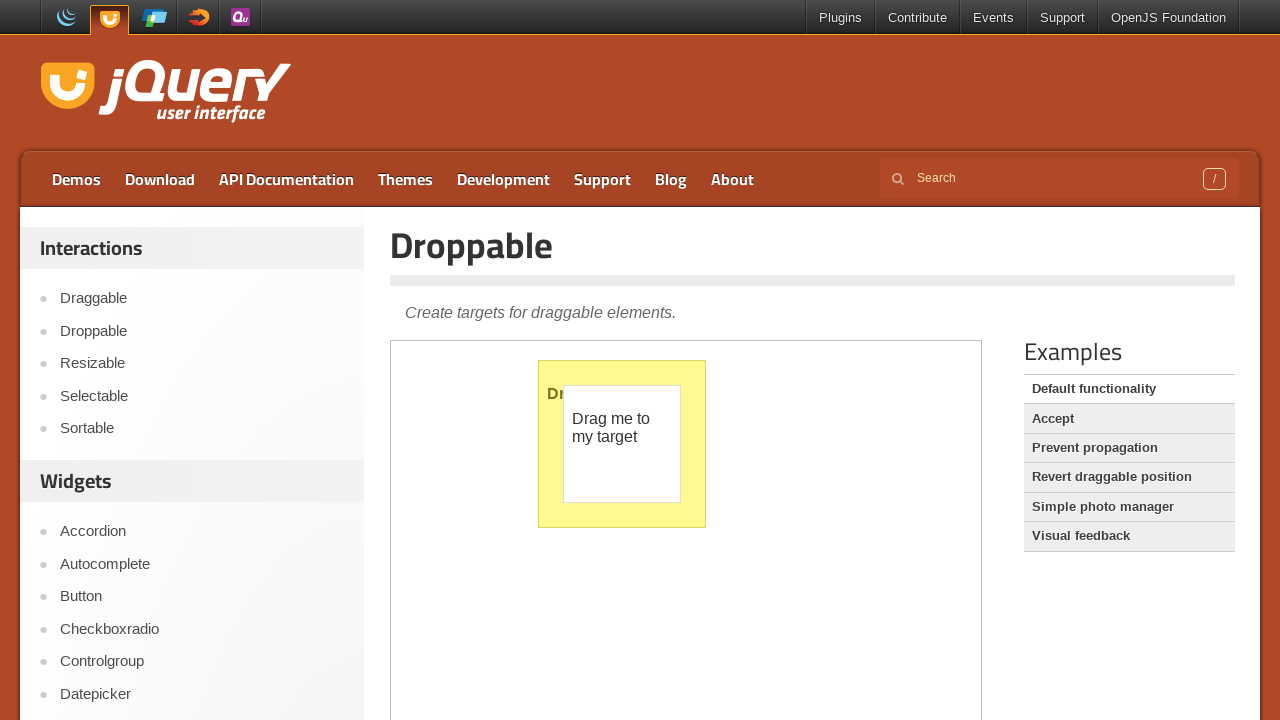

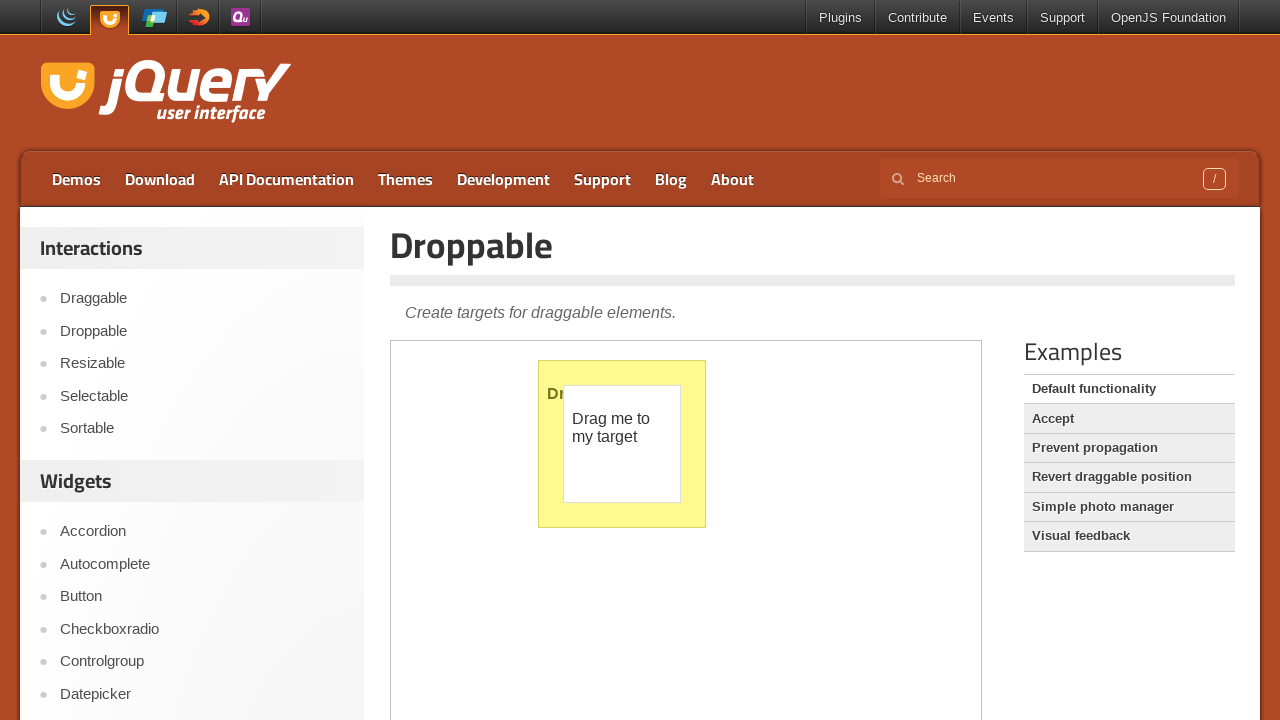